Tests table sorting by clicking on the Due column header twice to sort the first table

Starting URL: https://the-internet.herokuapp.com/tables

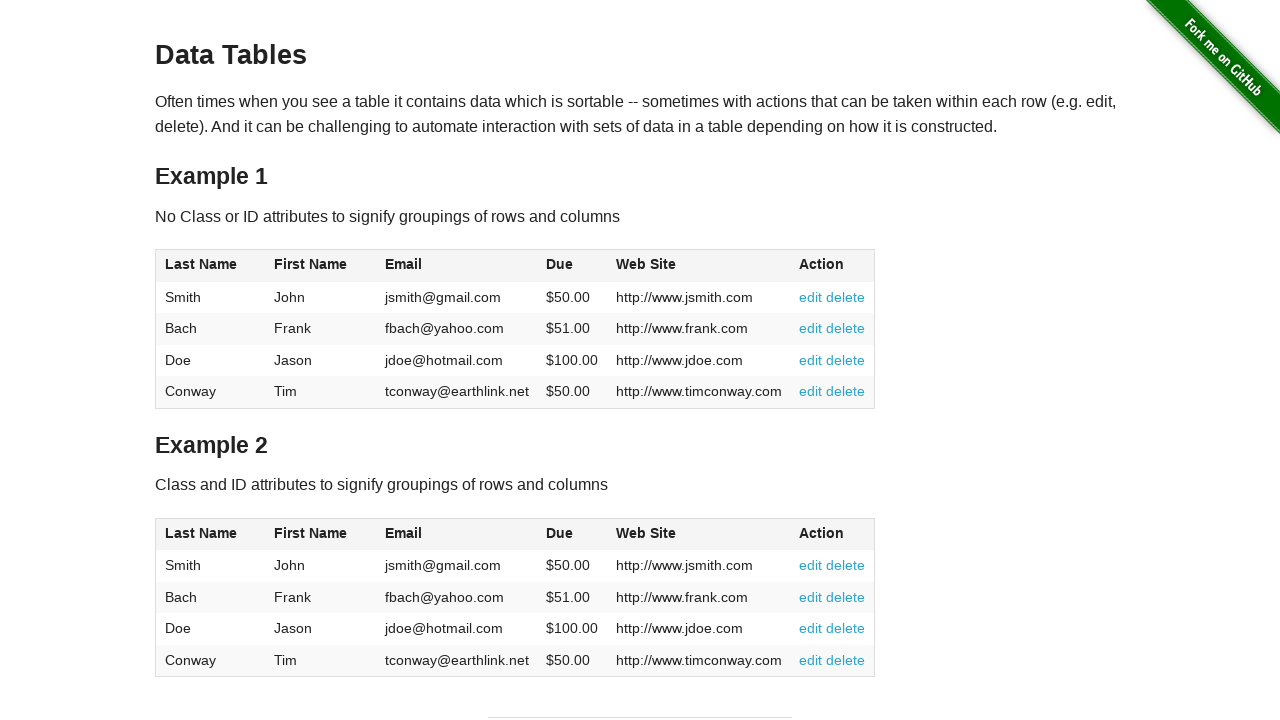

Located all tables on the page
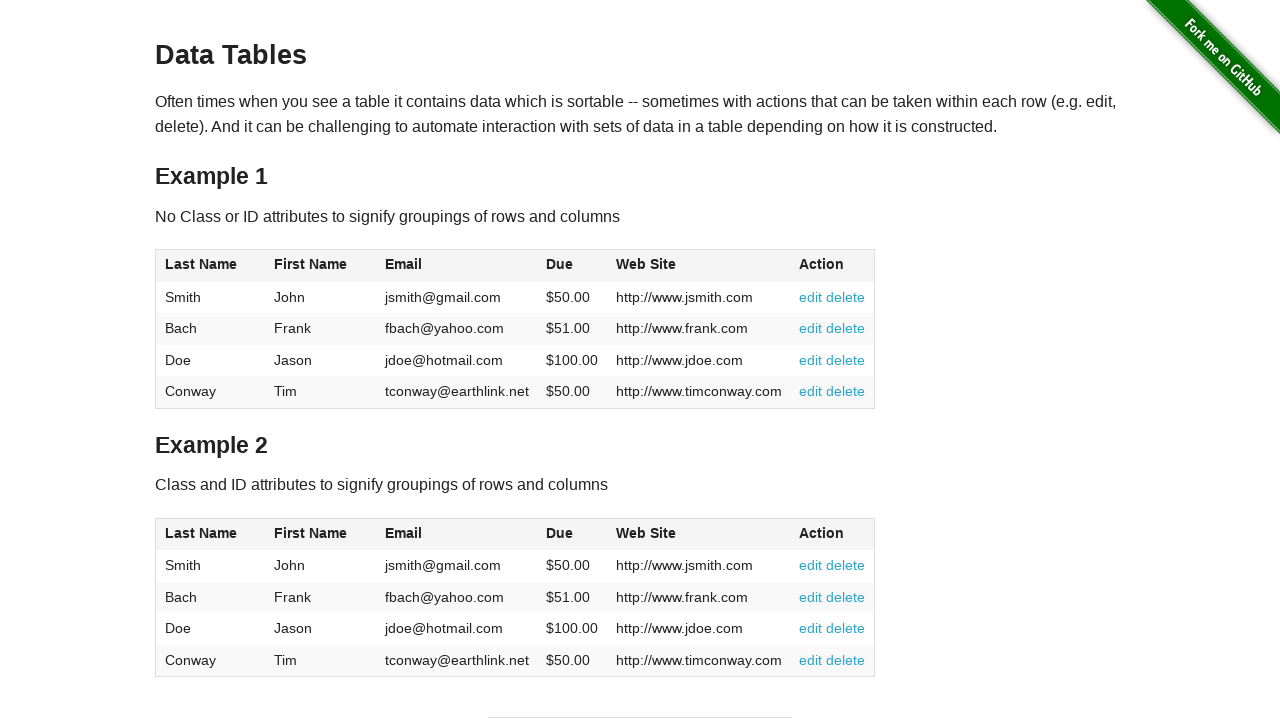

Selected the first table
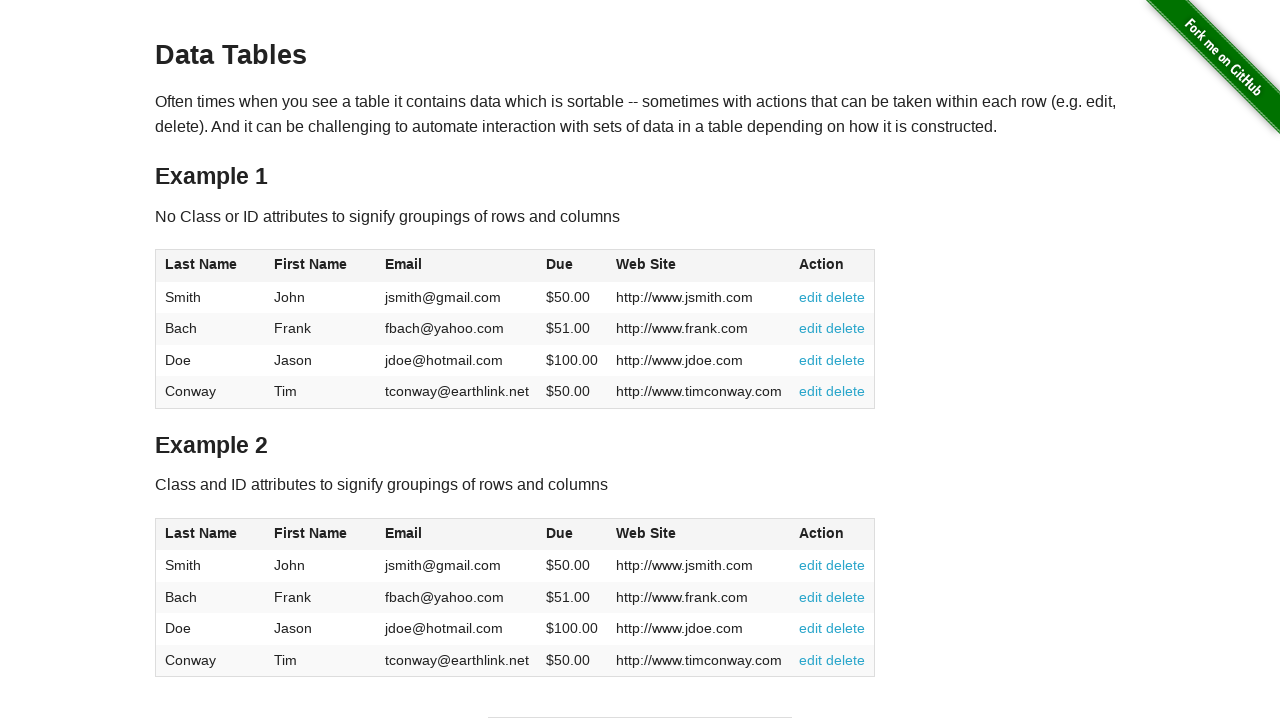

Located the Due column header (4th column)
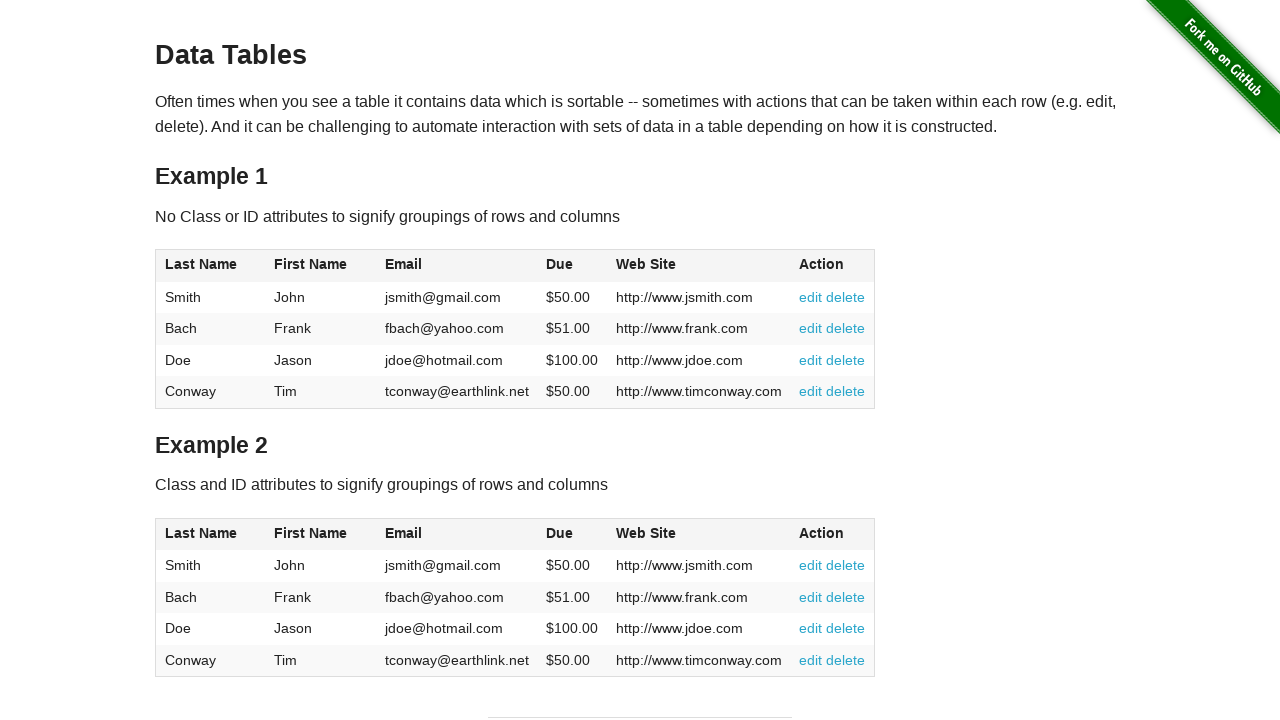

Clicked Due column header (first click) at (572, 266) on table >> nth=0 >> th >> nth=3
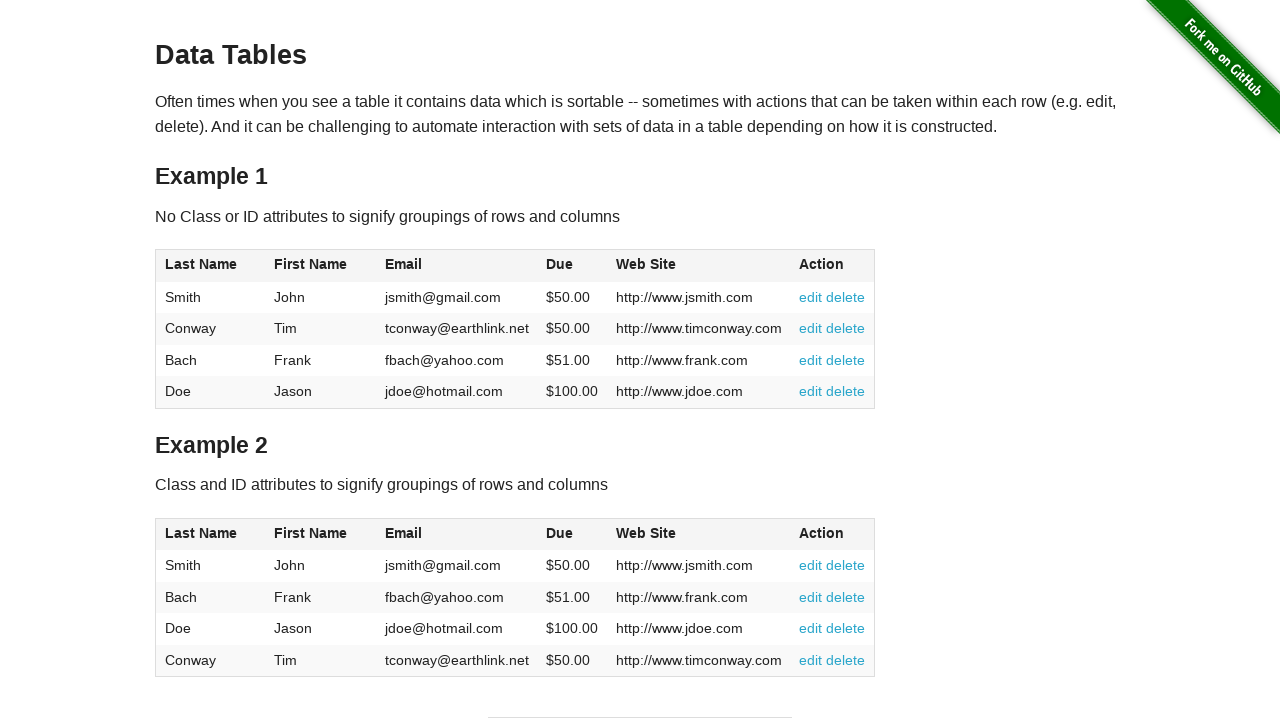

Clicked Due column header (second click) to sort descending at (572, 266) on table >> nth=0 >> th >> nth=3
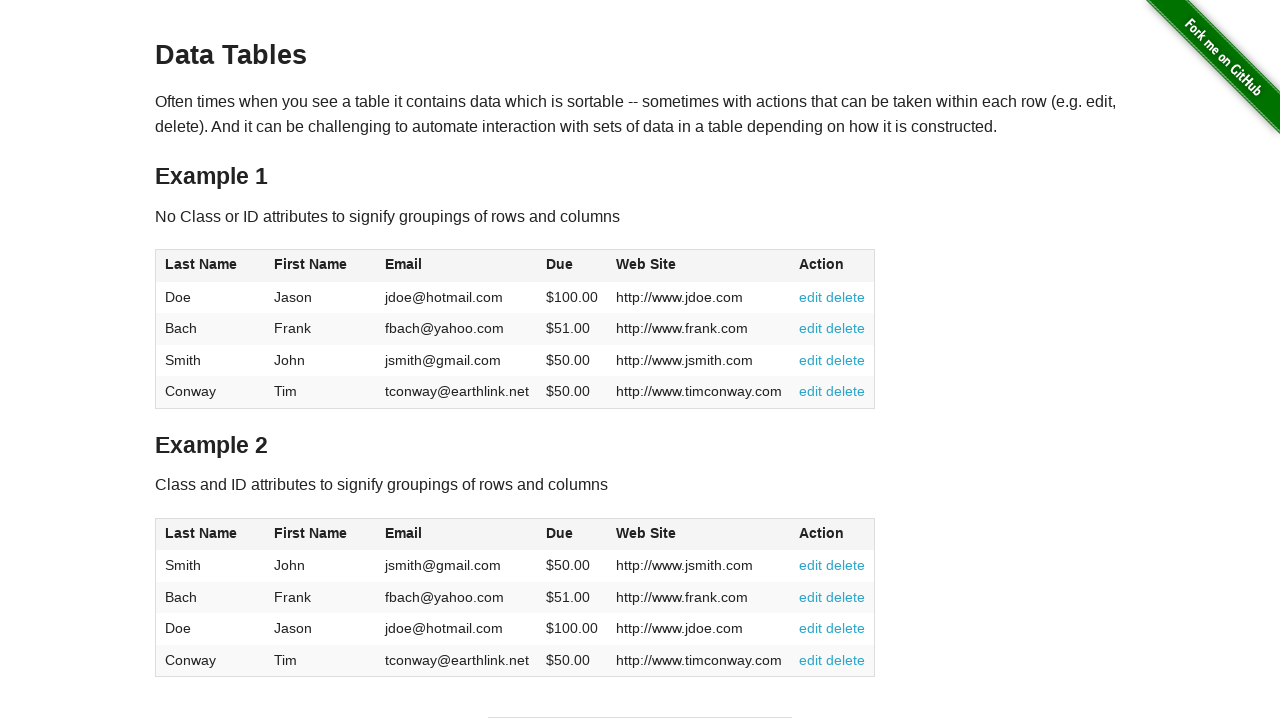

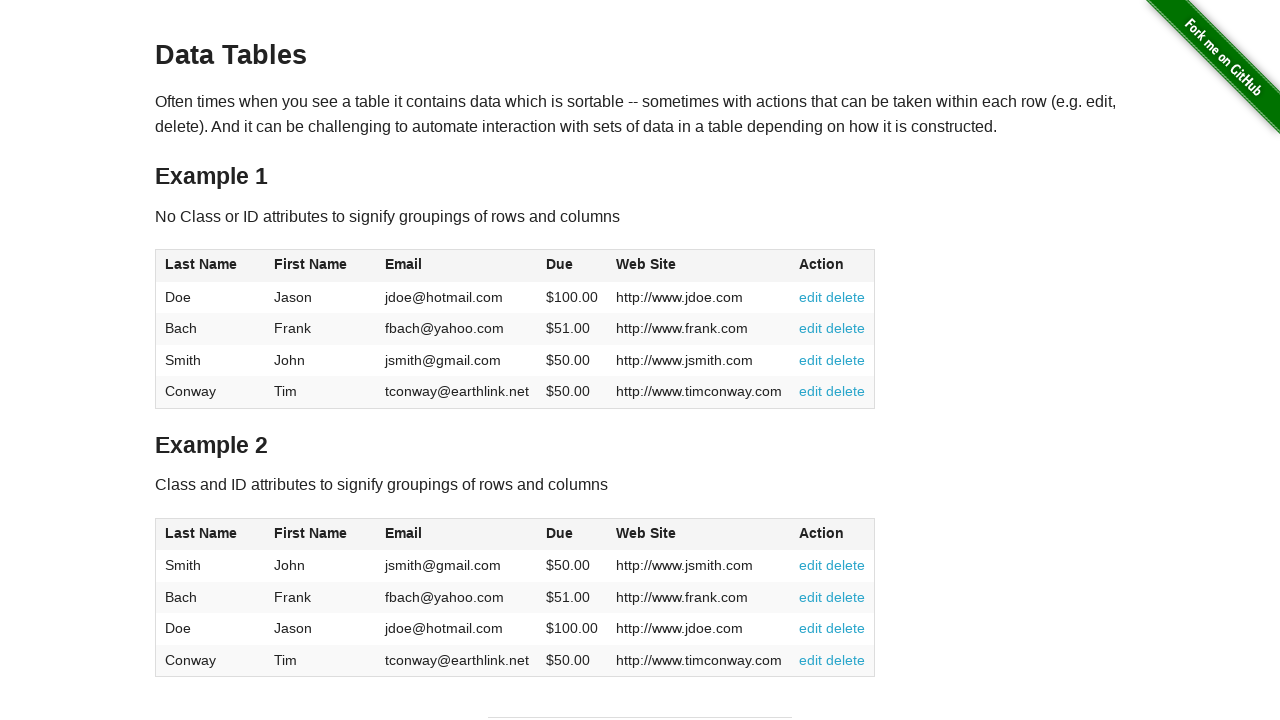